Navigates to GlobalSQA demo site and enters a search query "T-shirts" in the search input field

Starting URL: https://www.globalsqa.com/demo-site/

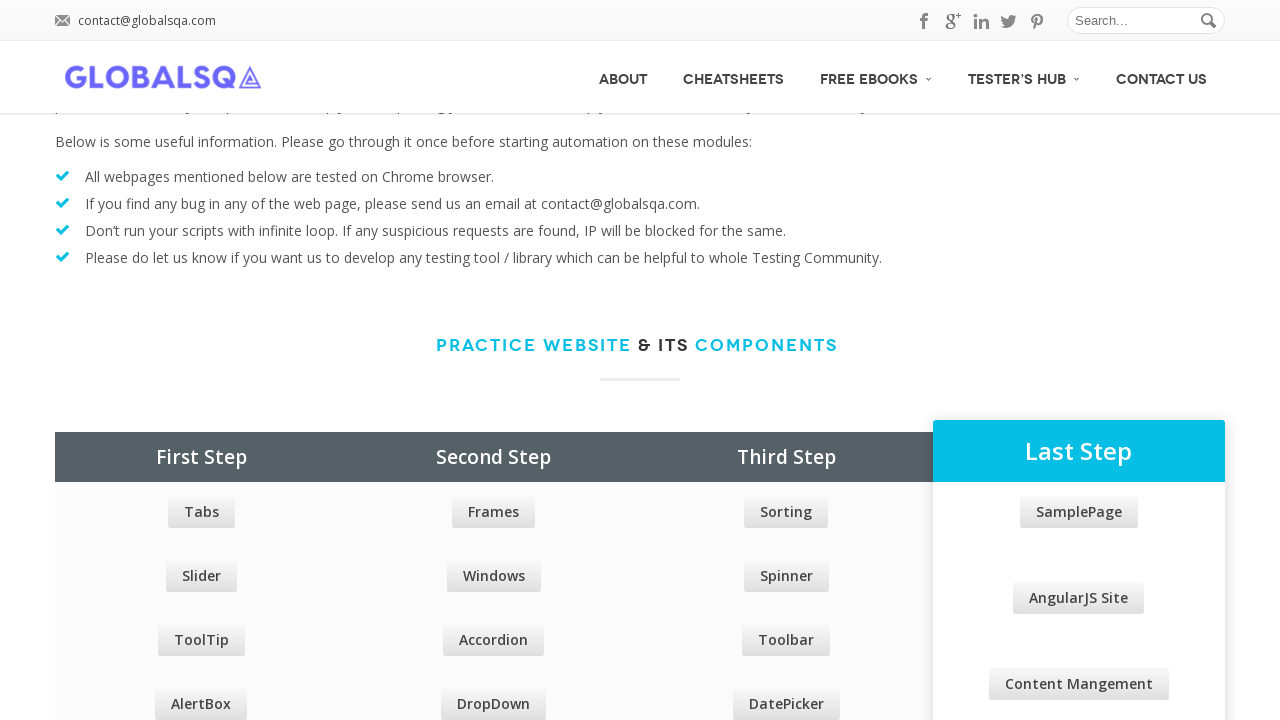

Filled search input field with 'T-shirts' on input#s
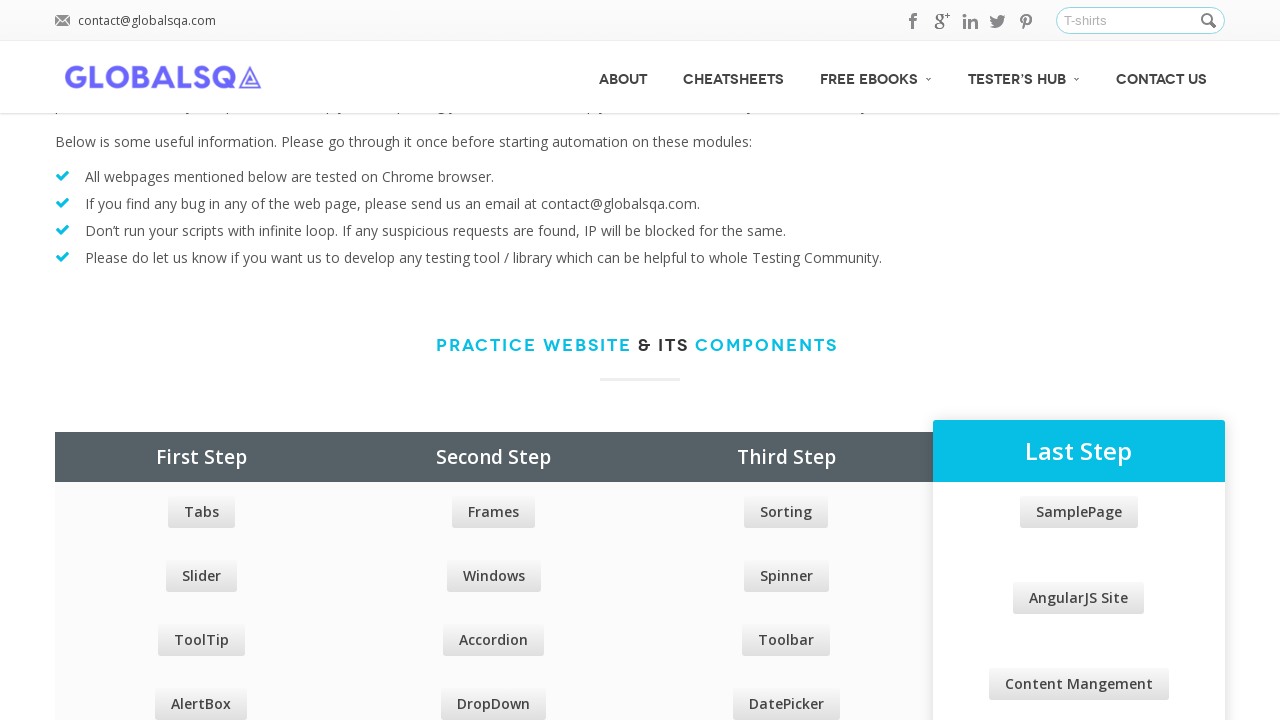

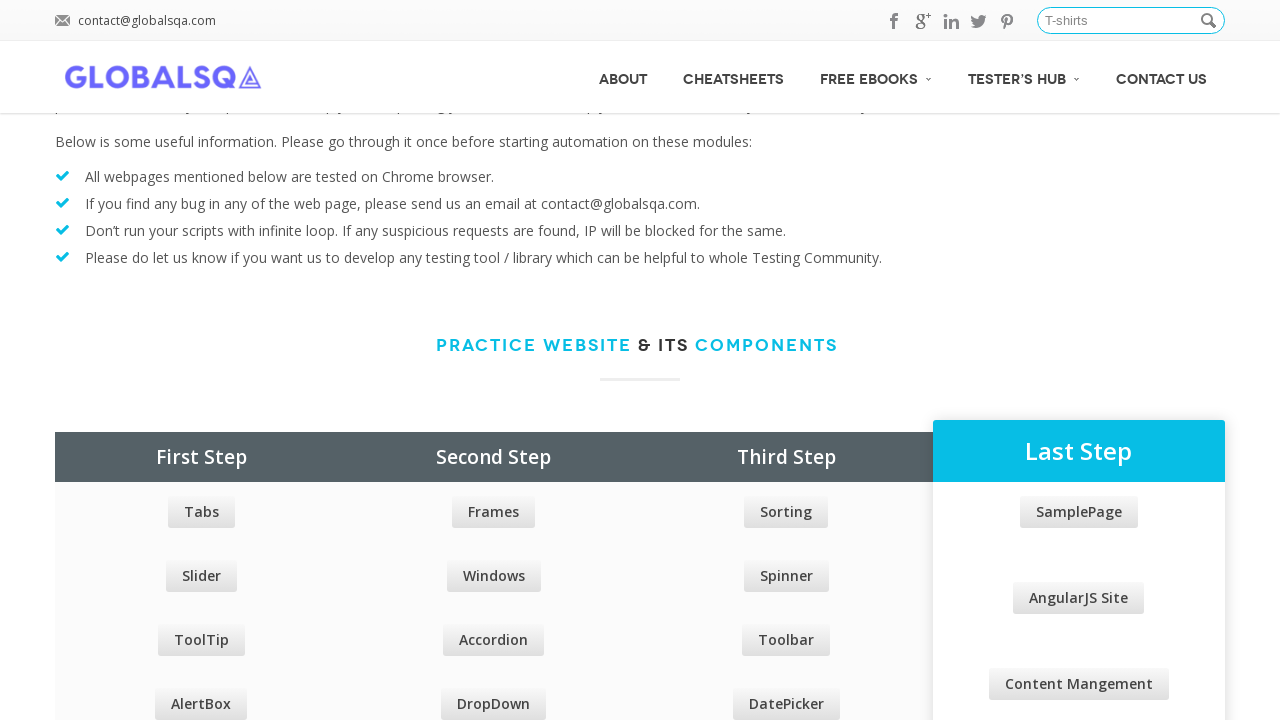